Tests keyboard key press functionality by sending SPACE and TAB keys to an input field and verifying the result text updates accordingly

Starting URL: http://the-internet.herokuapp.com/key_presses

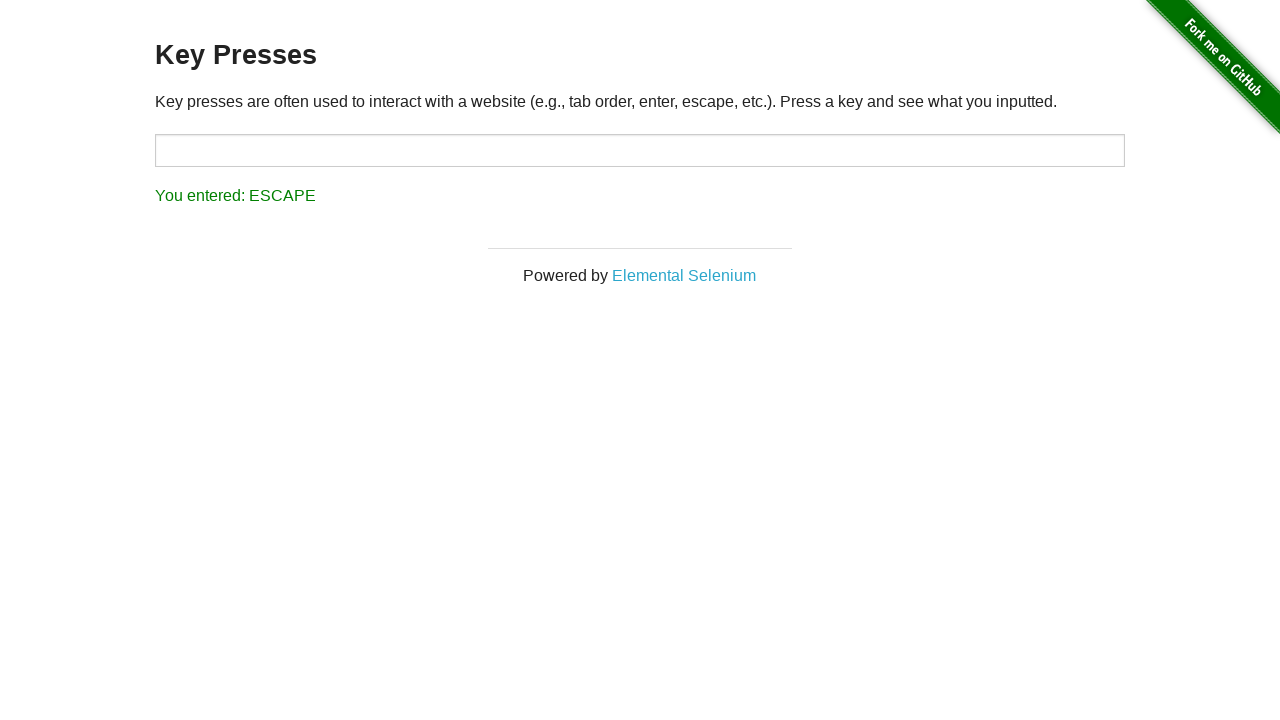

Pressed SPACE key on target input field on #target
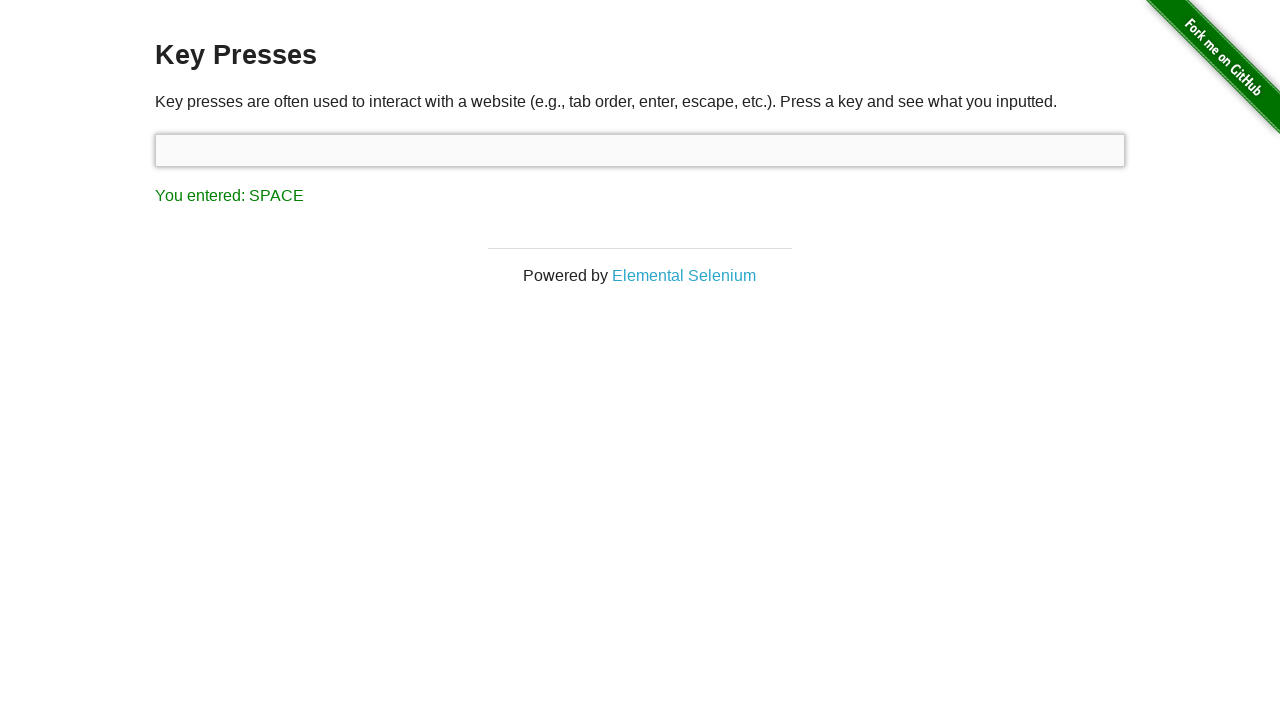

Verified result text shows 'You entered: SPACE'
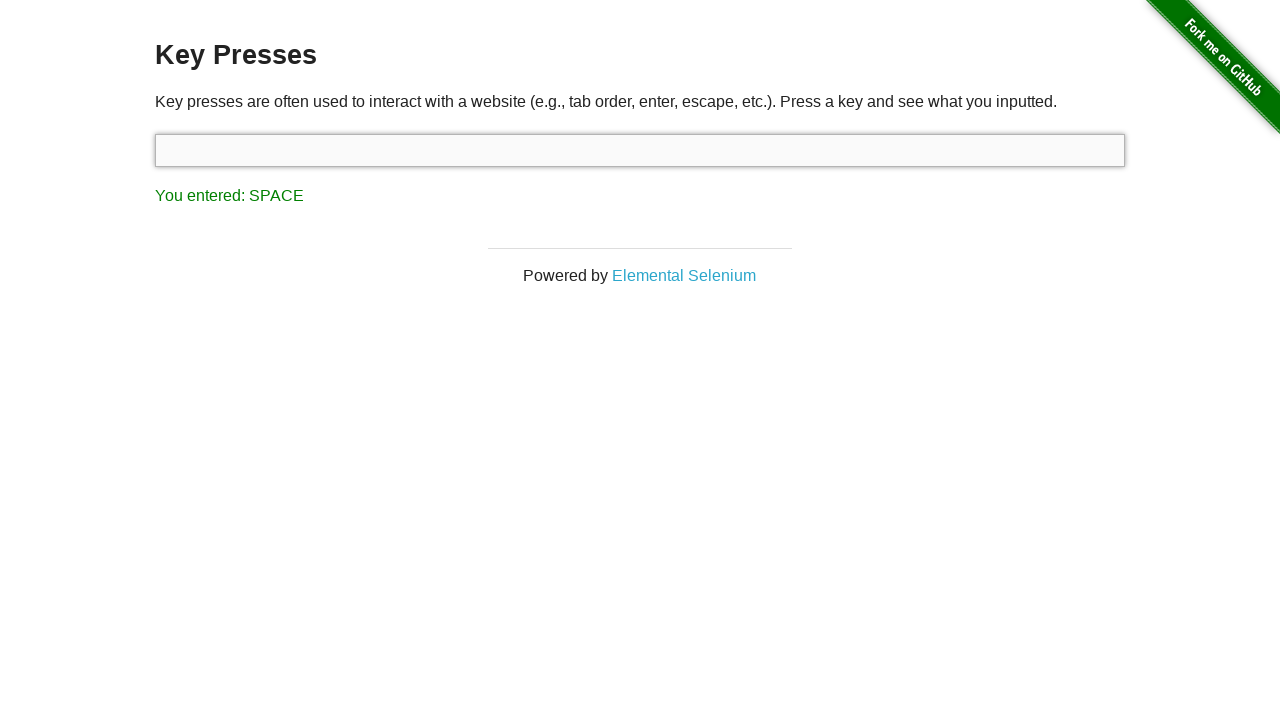

Pressed TAB key using keyboard action
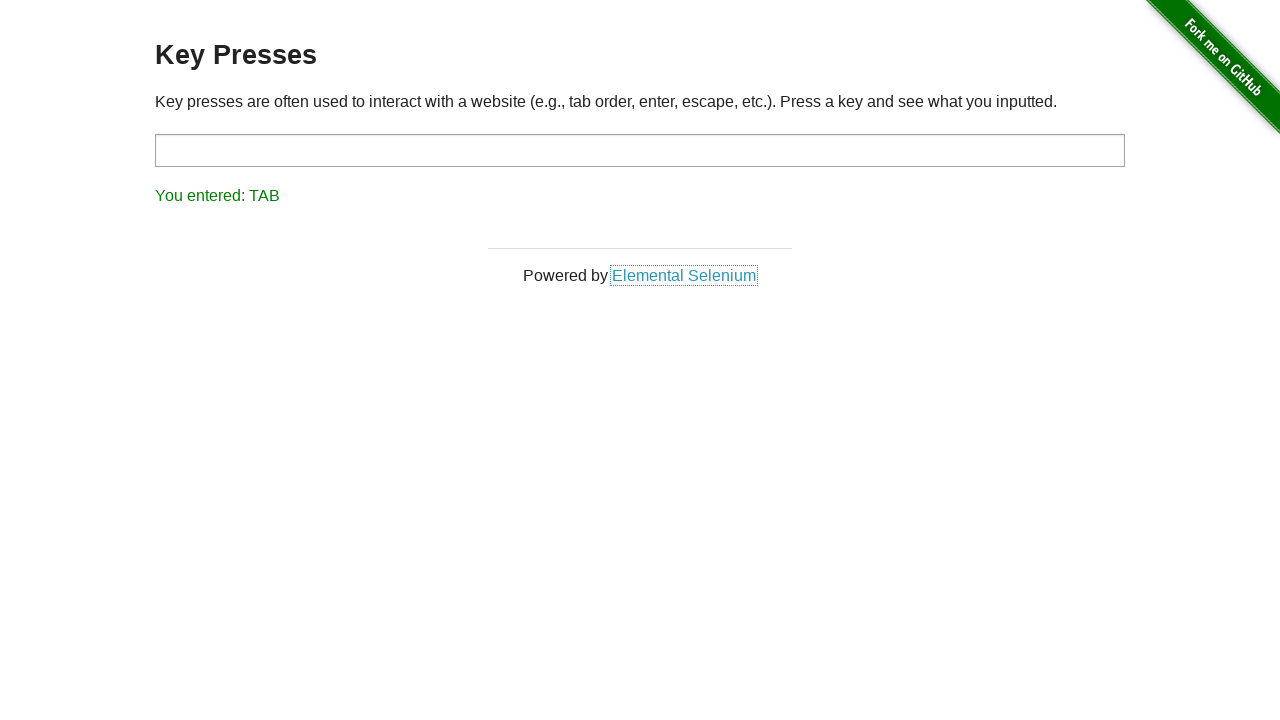

Verified result text shows 'You entered: TAB'
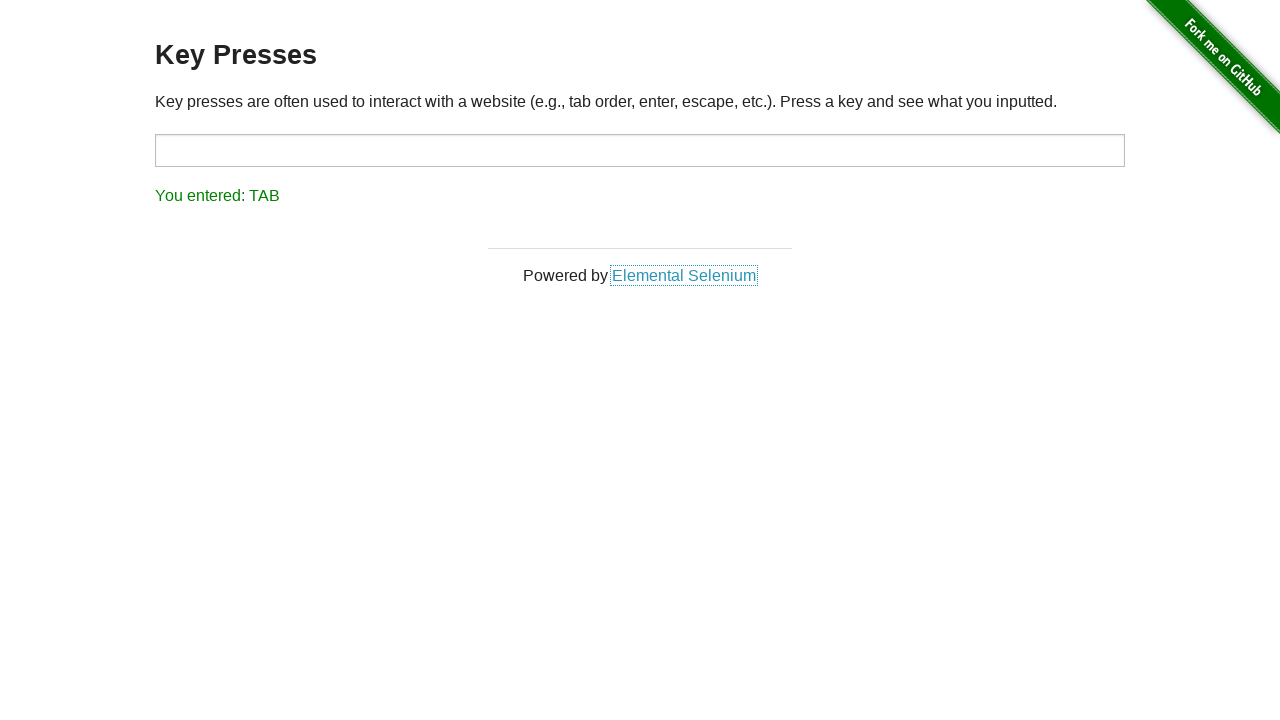

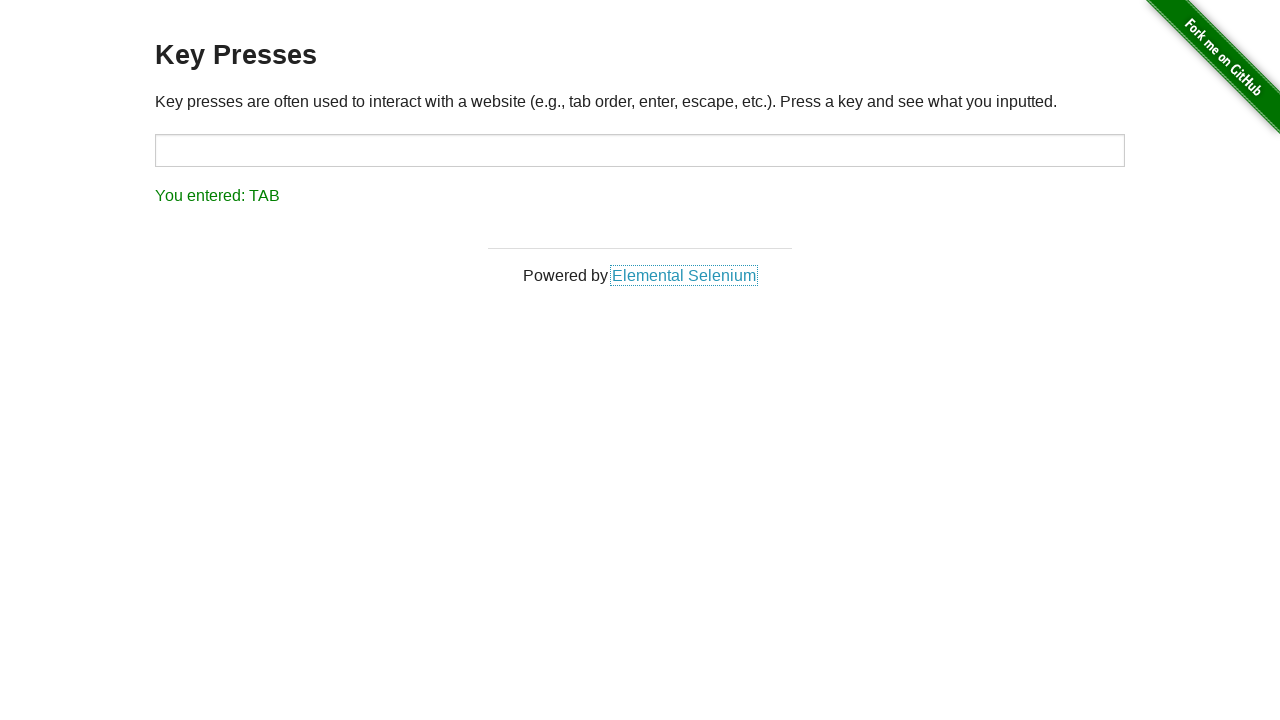